Tests keyboard key press functionality by sending the Space key to an input element and verifying the result text displays the correct key, then sends the Left arrow key and verifies that result as well.

Starting URL: http://the-internet.herokuapp.com/key_presses

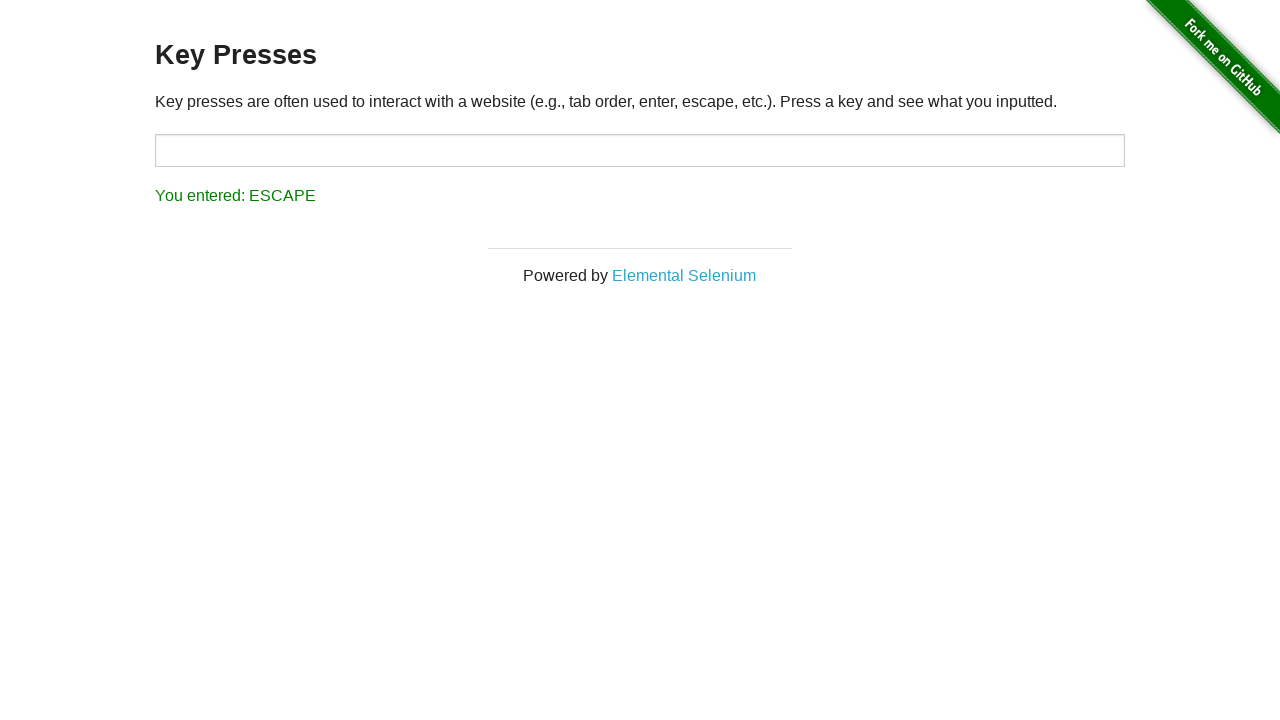

Pressed Space key on target input element on #target
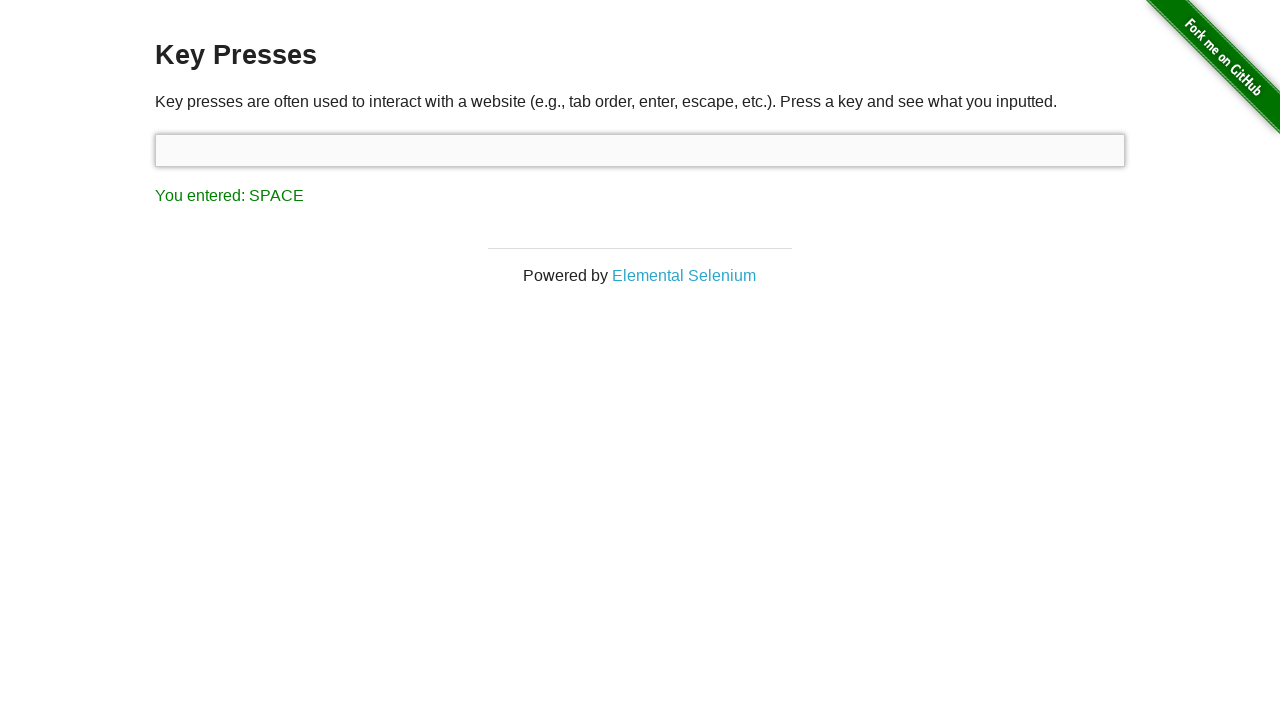

Verified result text displays 'You entered: SPACE'
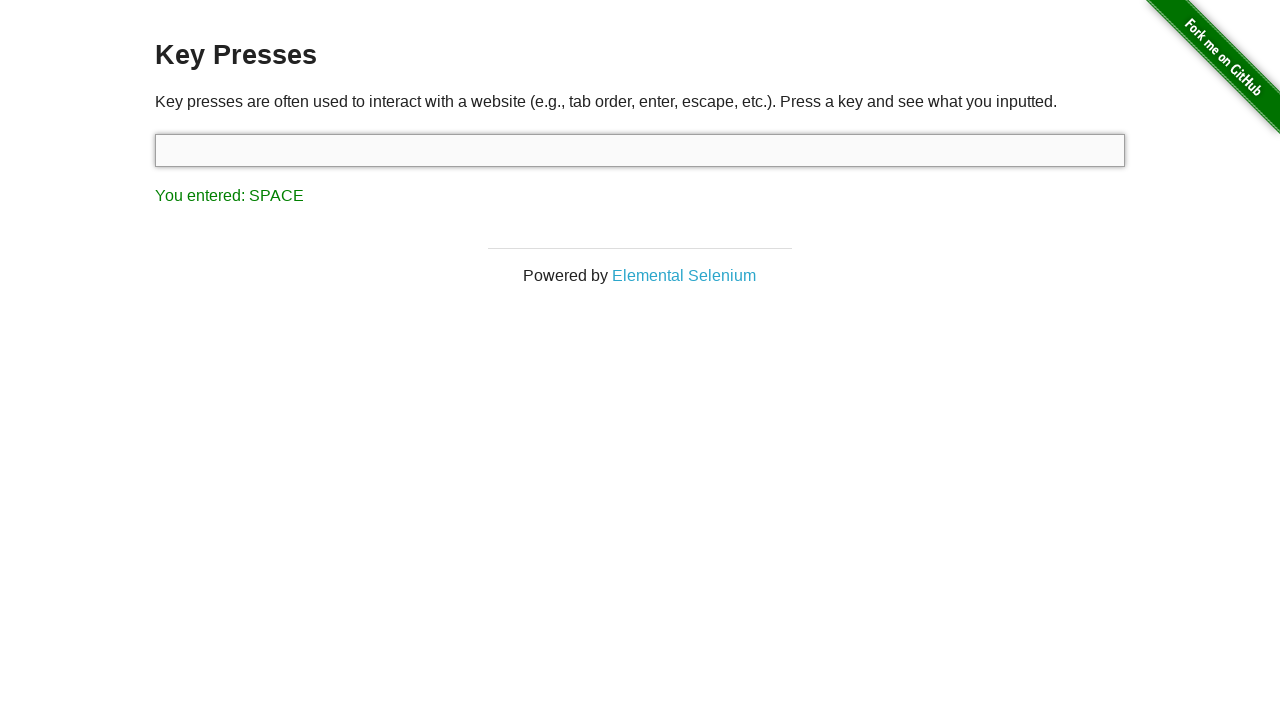

Pressed Left arrow key
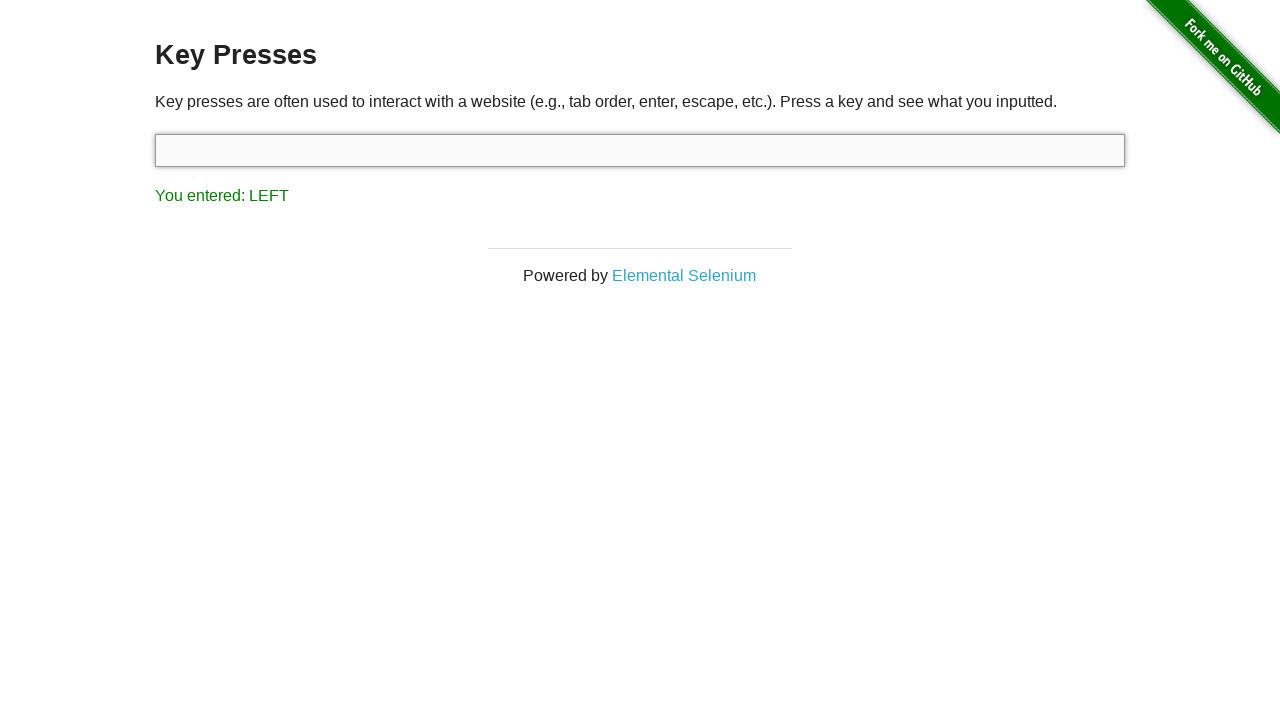

Verified result text displays 'You entered: LEFT'
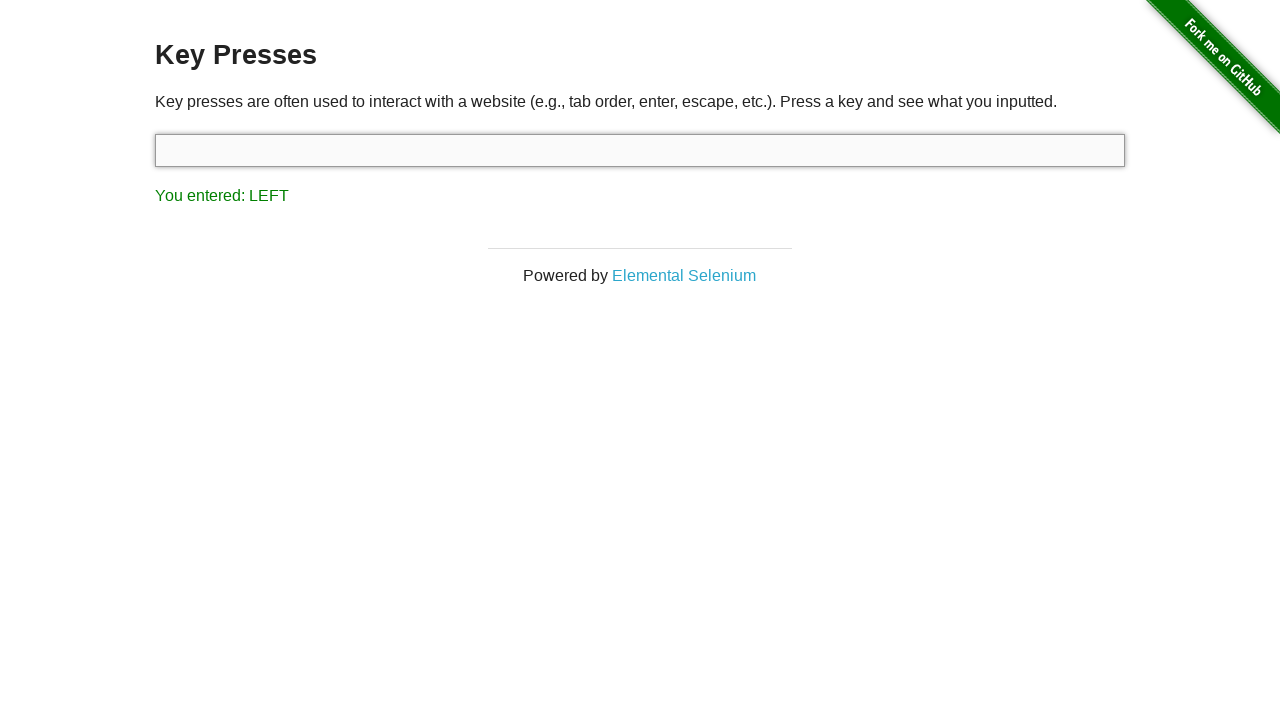

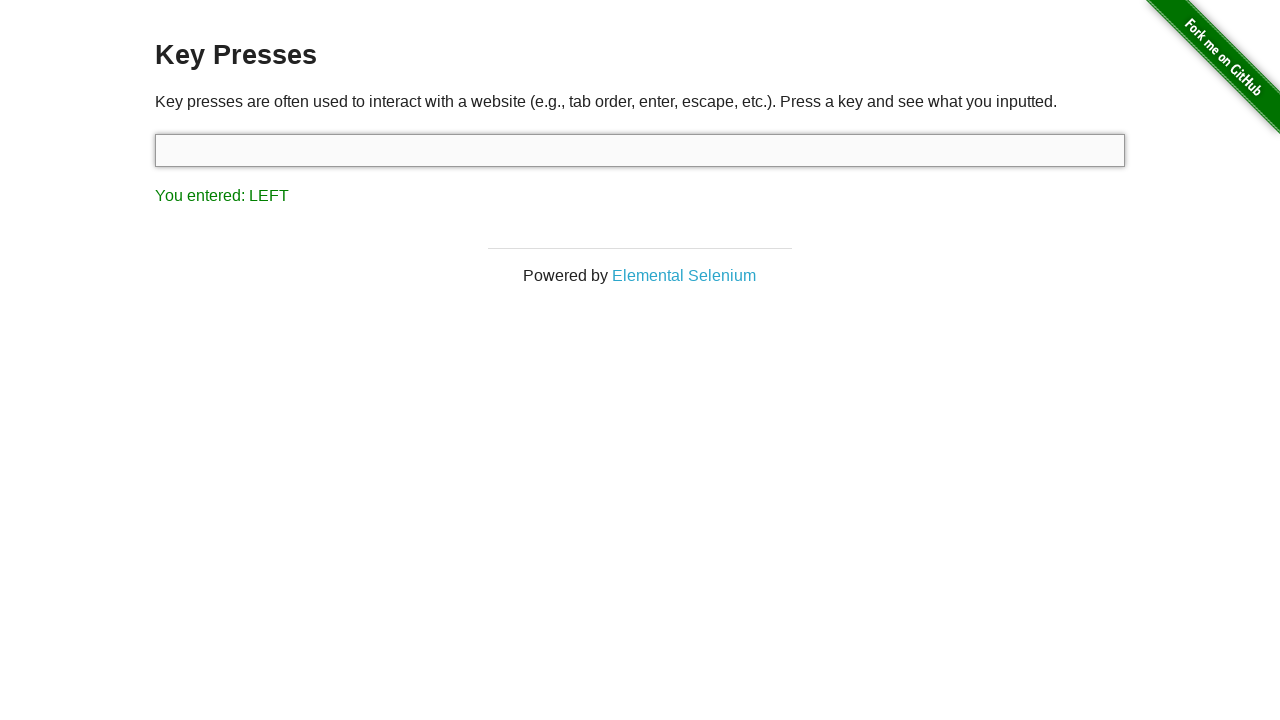